Tests dynamic loading functionality by clicking a Start button and verifying that "Hello World!" text appears after loading completes.

Starting URL: https://the-internet.herokuapp.com/dynamic_loading/1

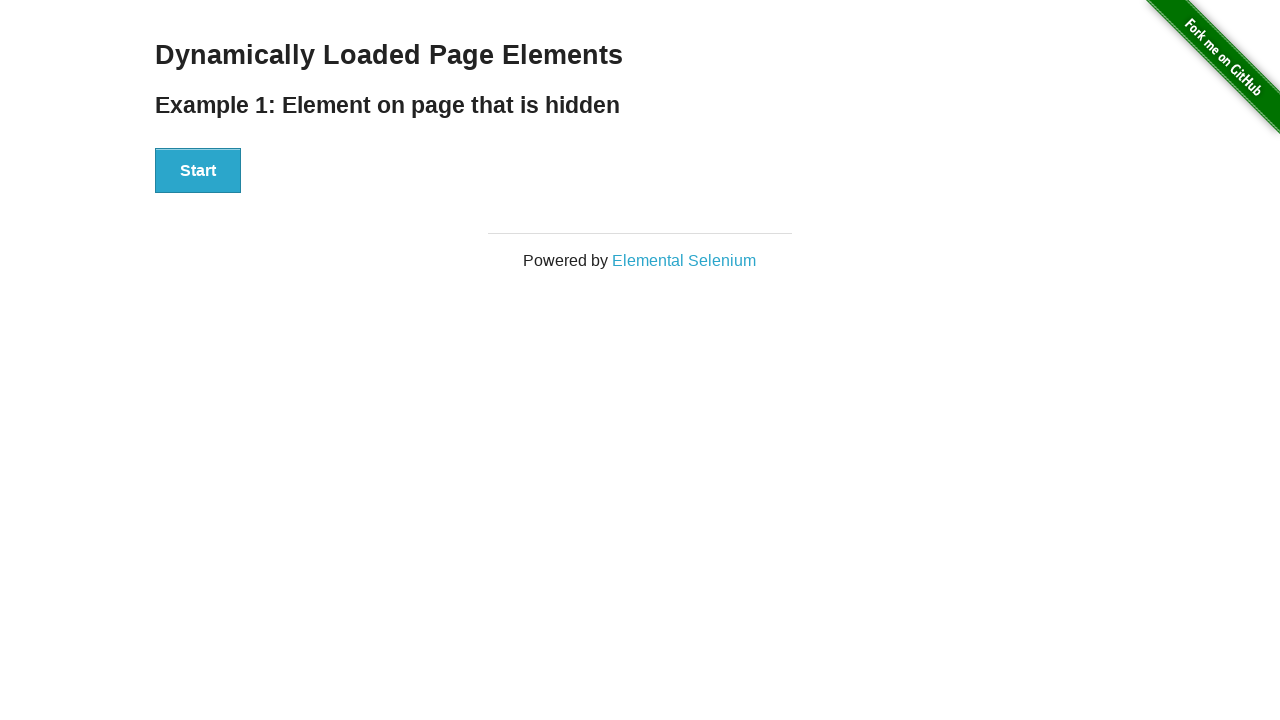

Clicked the Start button to initiate dynamic loading at (198, 171) on xpath=//button
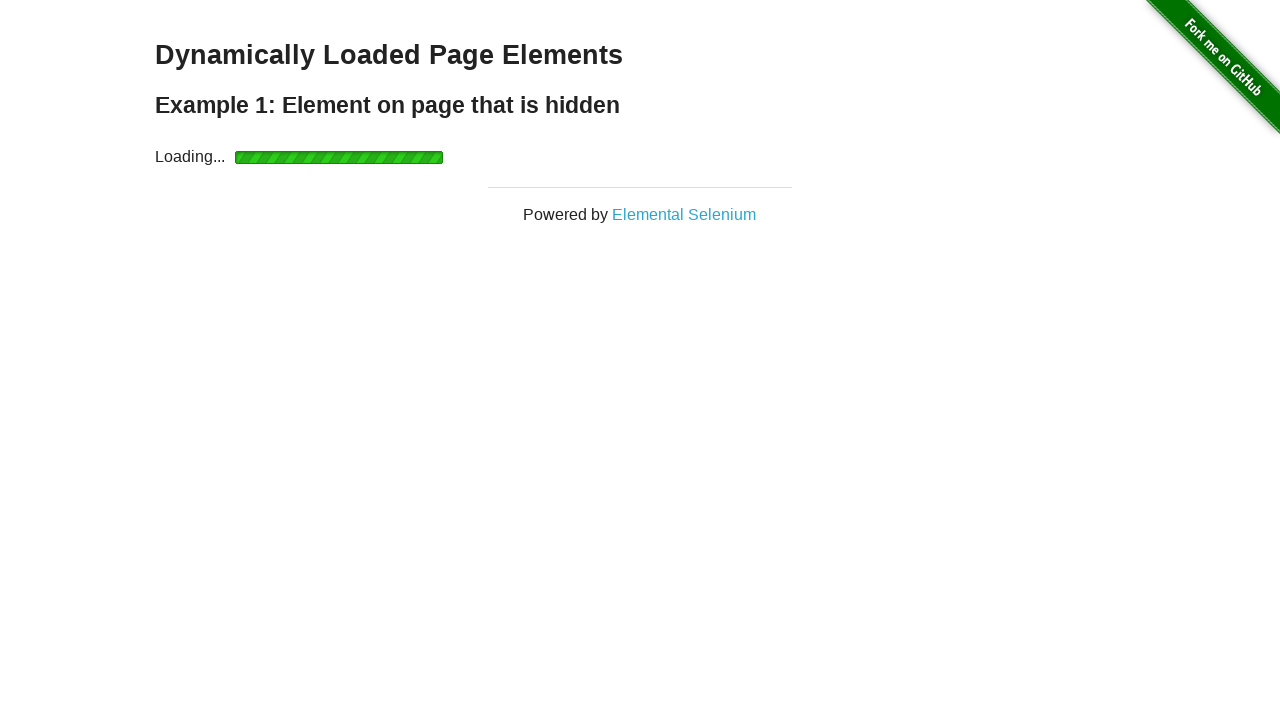

Waited for 'Hello World!' text to appear (loading completed)
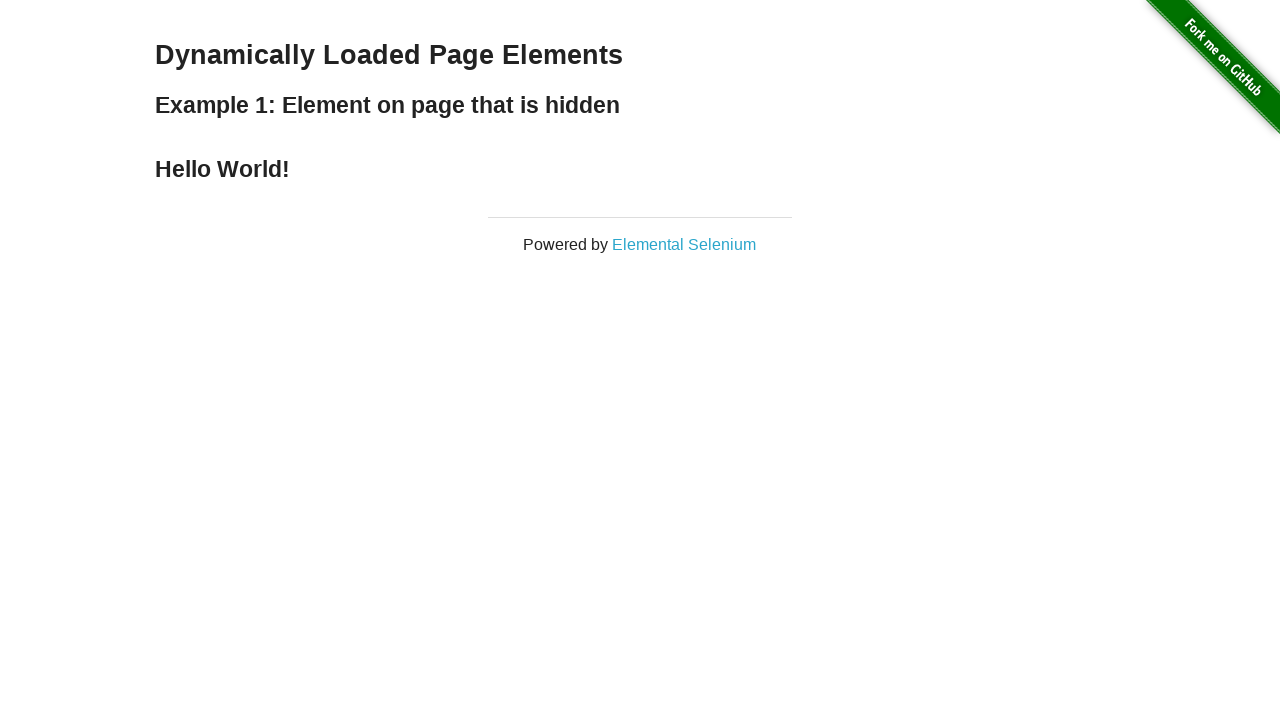

Located the Hello World element
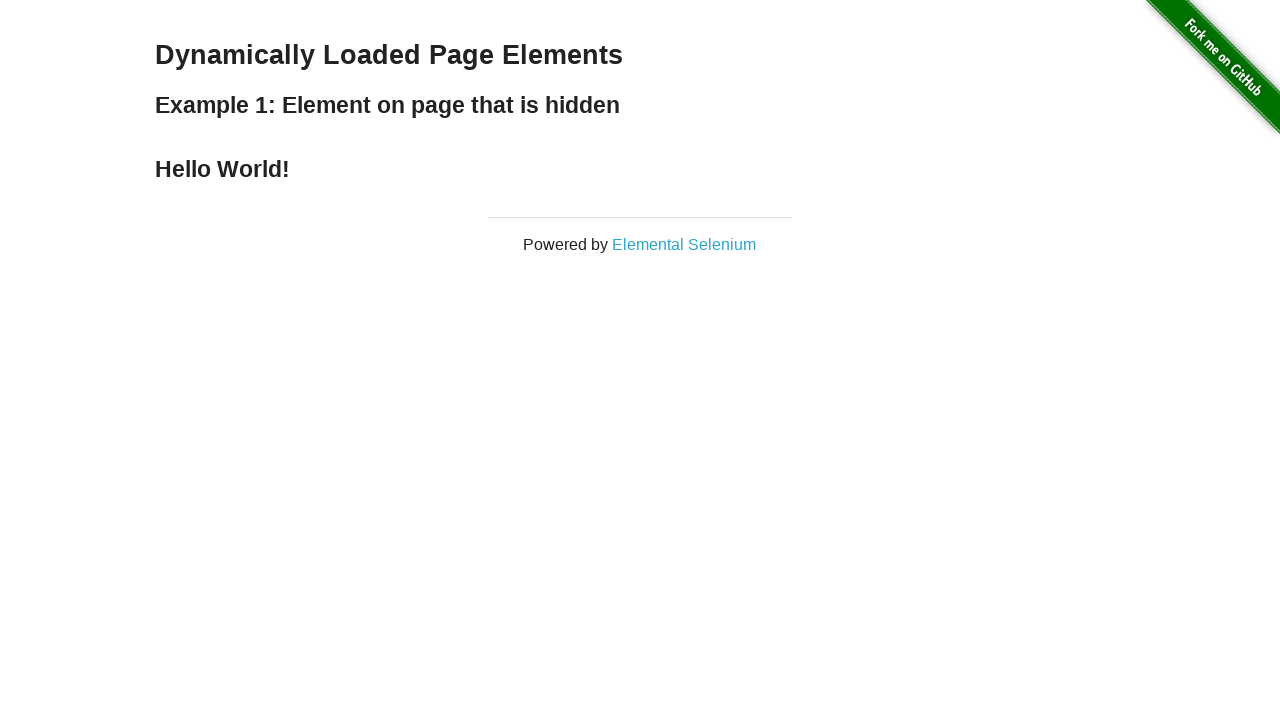

Verified that the element contains 'Hello World!' text
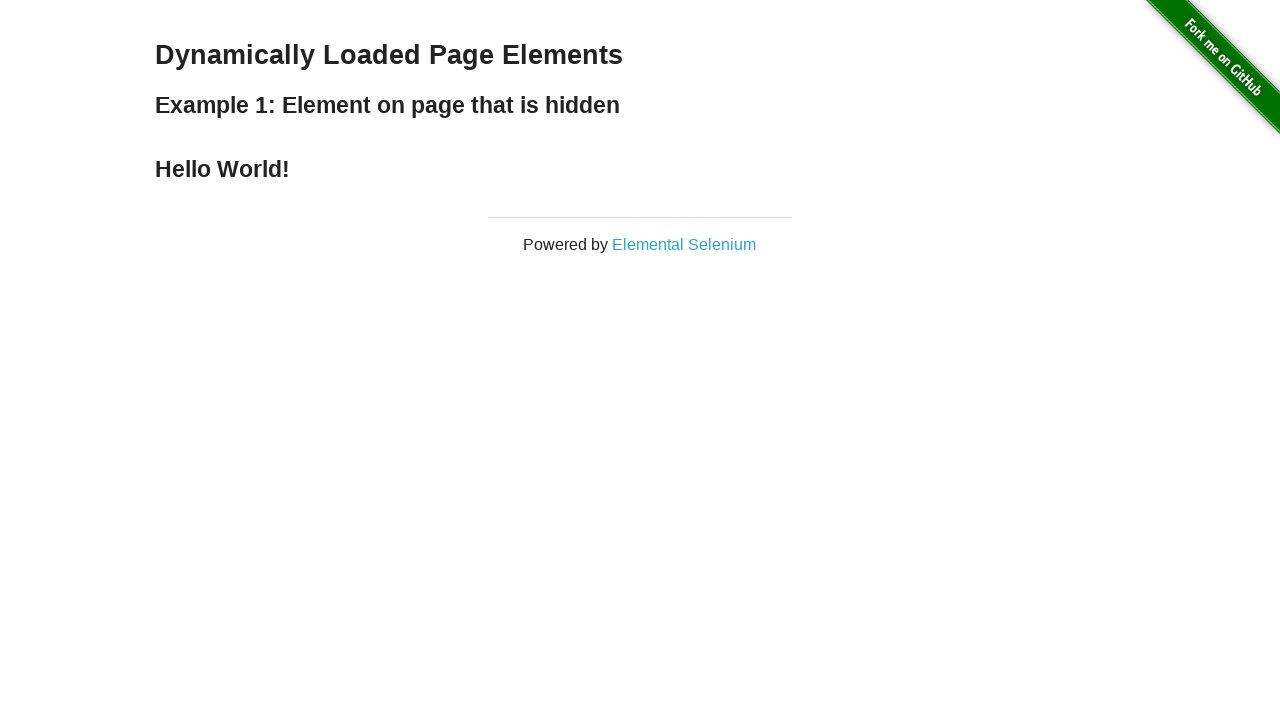

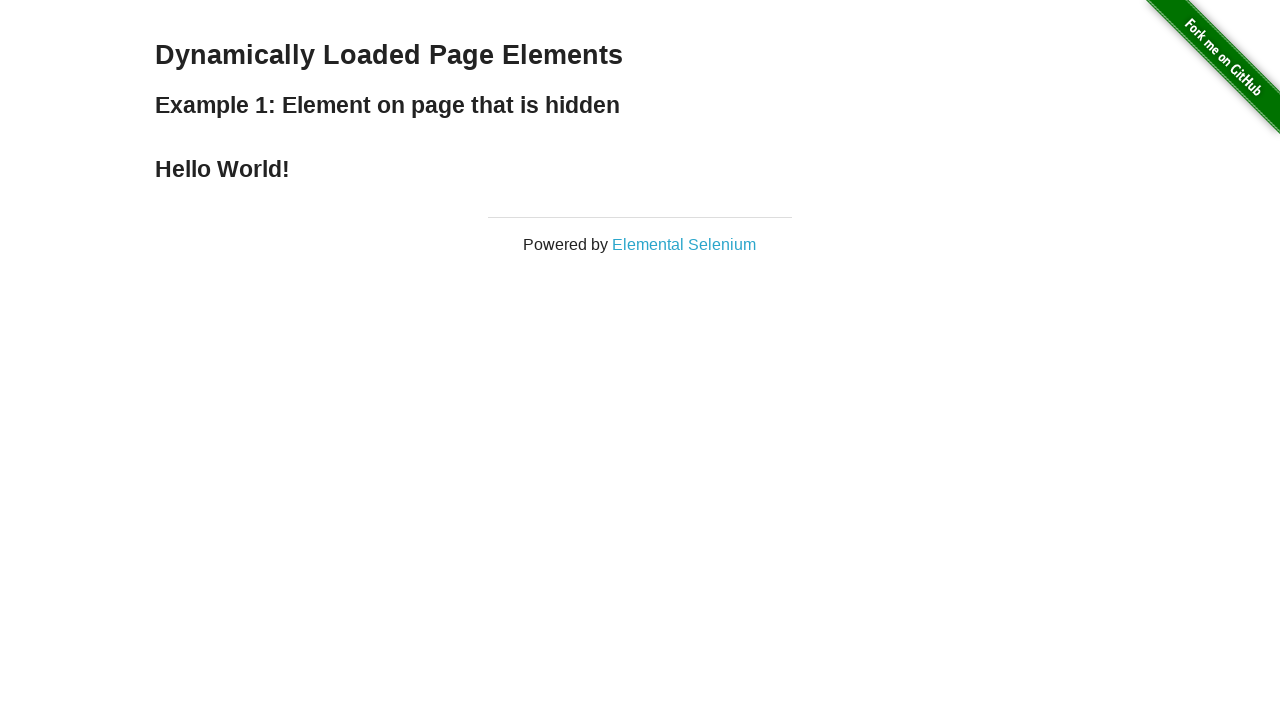